Tests dynamic dropdown functionality on a flight booking practice site by selecting origin city (Chennai) and destination city (Ahmedabad) from cascading dropdown menus

Starting URL: https://rahulshettyacademy.com/dropdownsPractise/

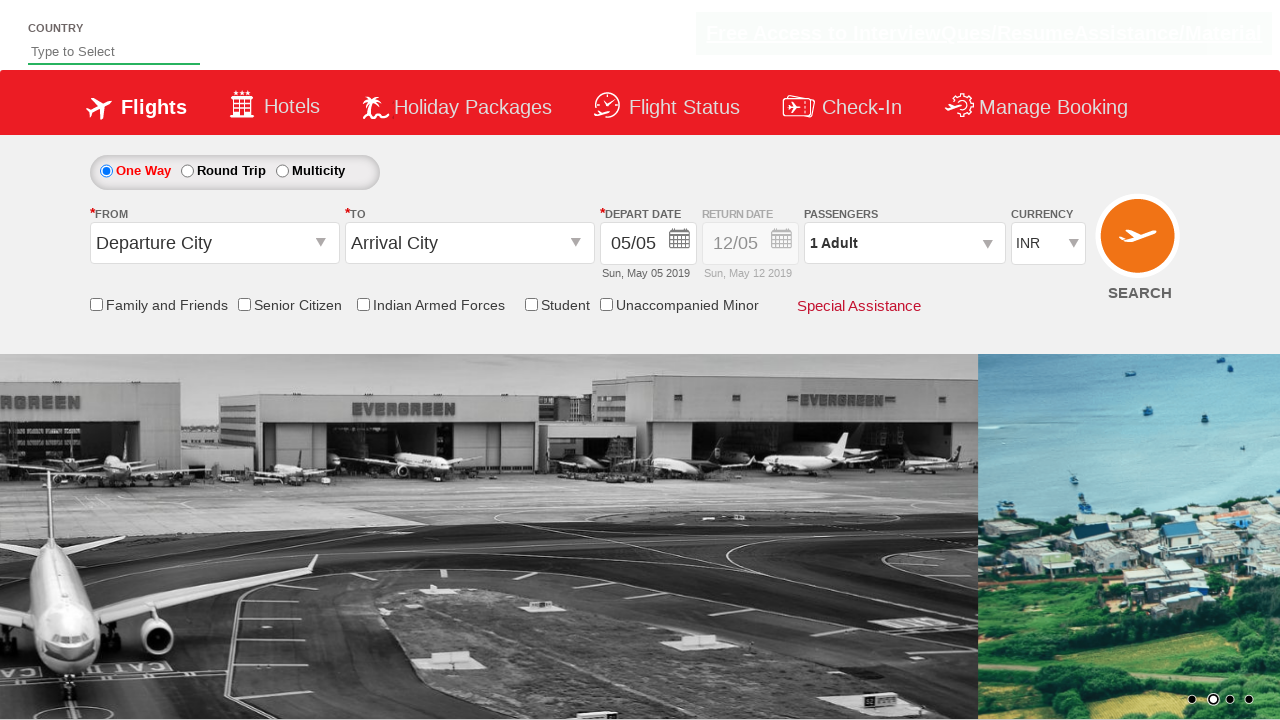

Clicked on origin station dropdown to open it at (214, 243) on #ctl00_mainContent_ddl_originStation1_CTXT
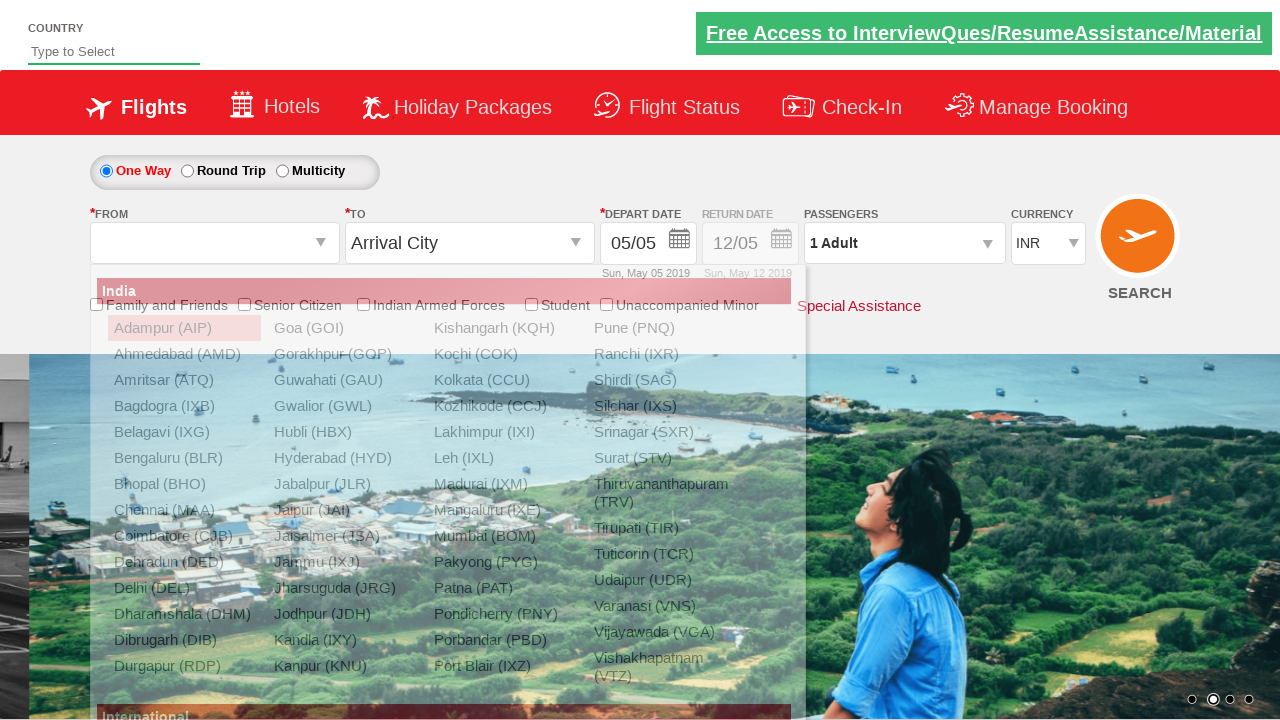

Selected Chennai from origin dropdown at (184, 510) on a:has-text('Chennai')
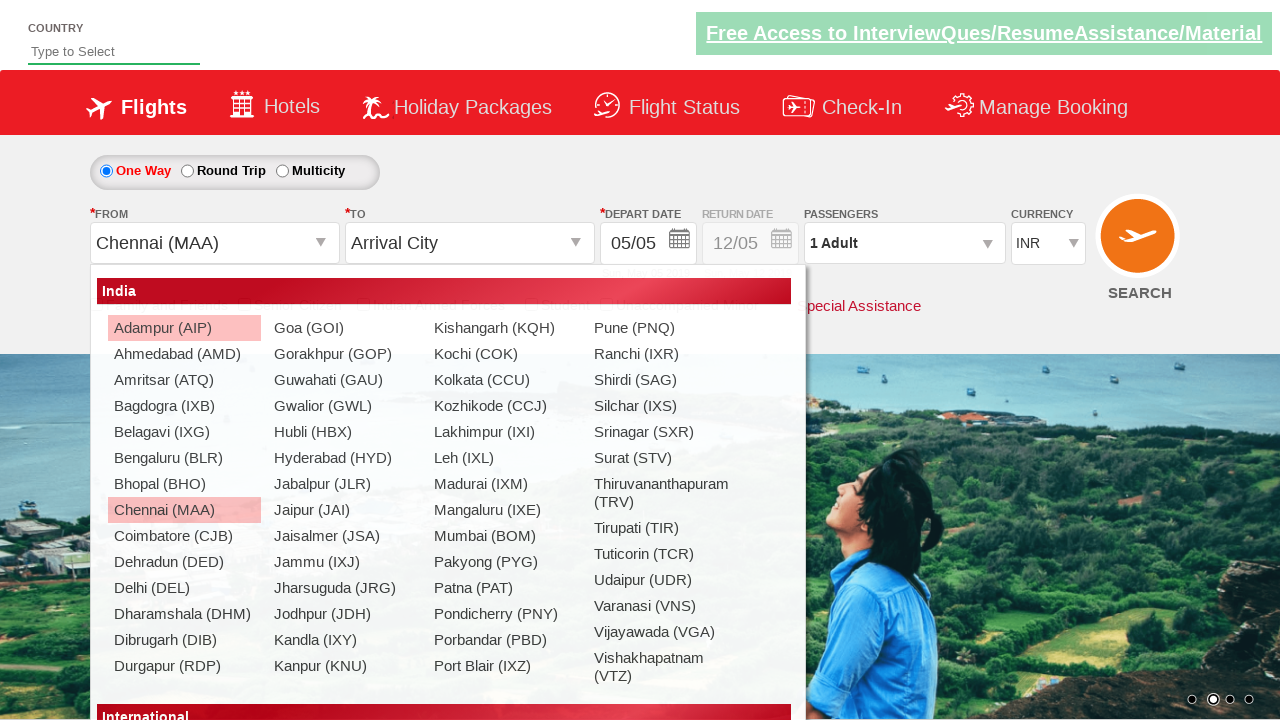

Waited for destination dropdown to be ready
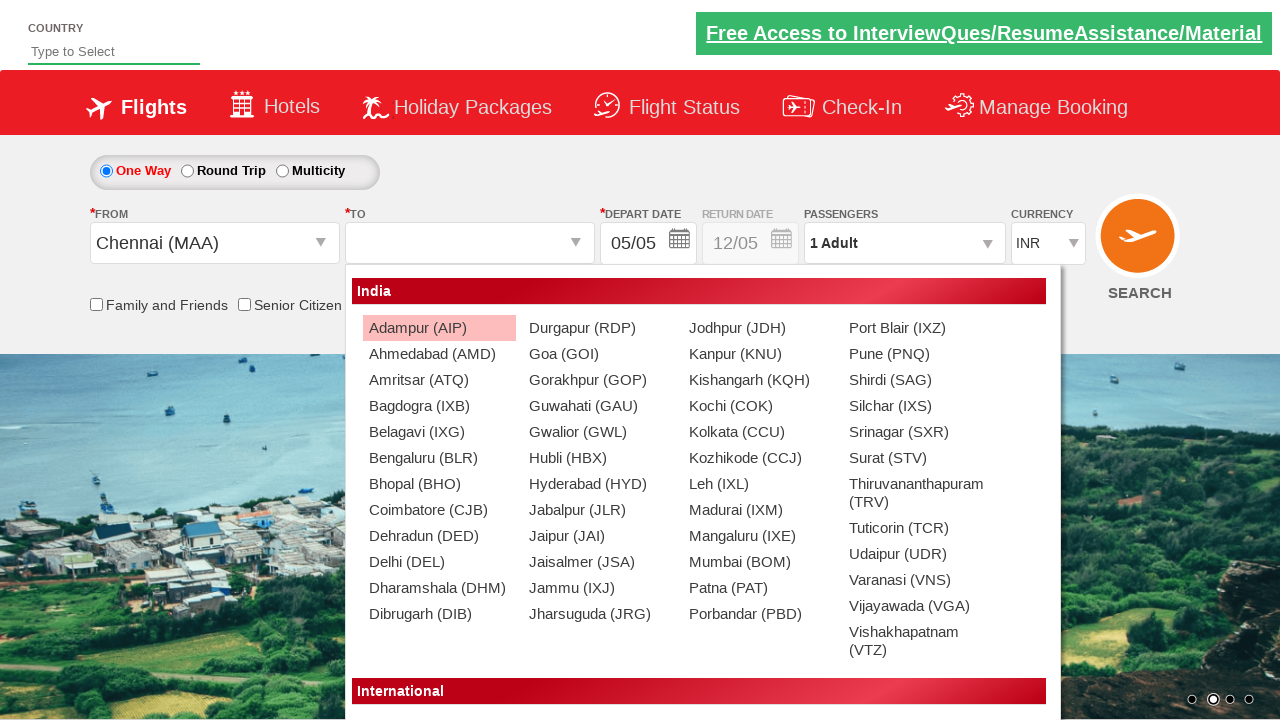

Selected Ahmedabad (AMD) as destination from cascading dropdown at (439, 354) on (//a[@value='AMD'])[2]
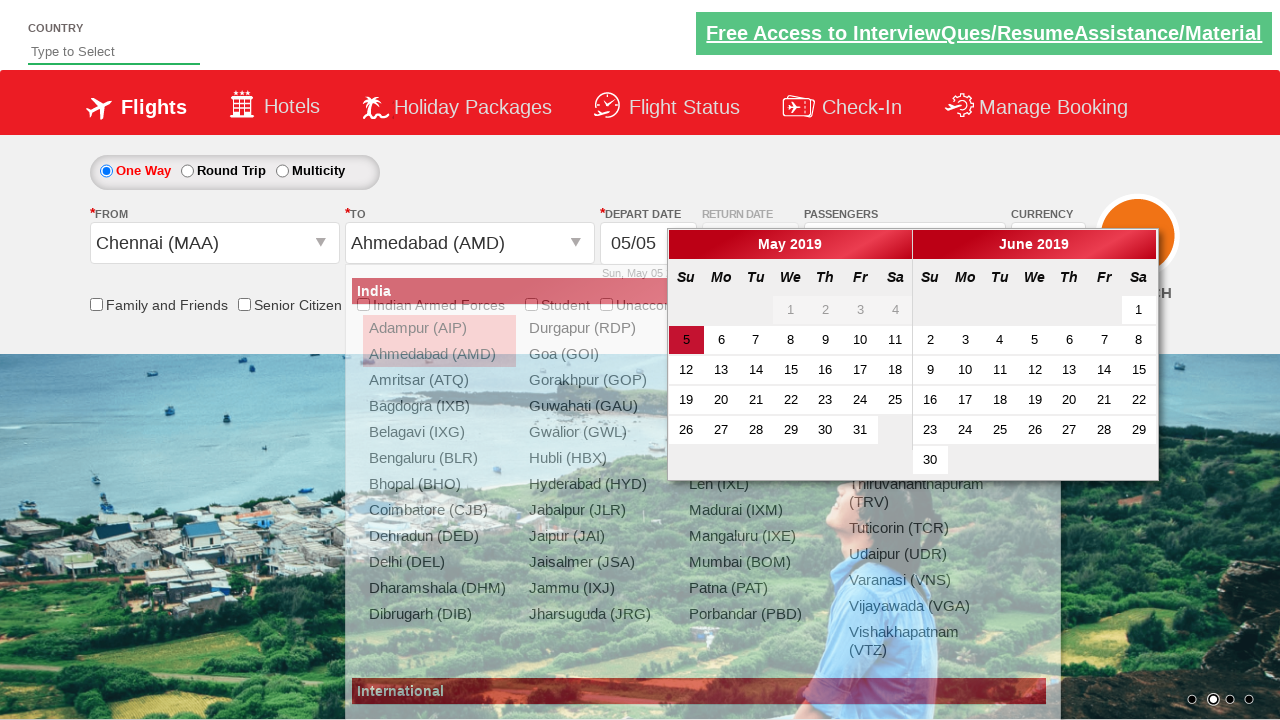

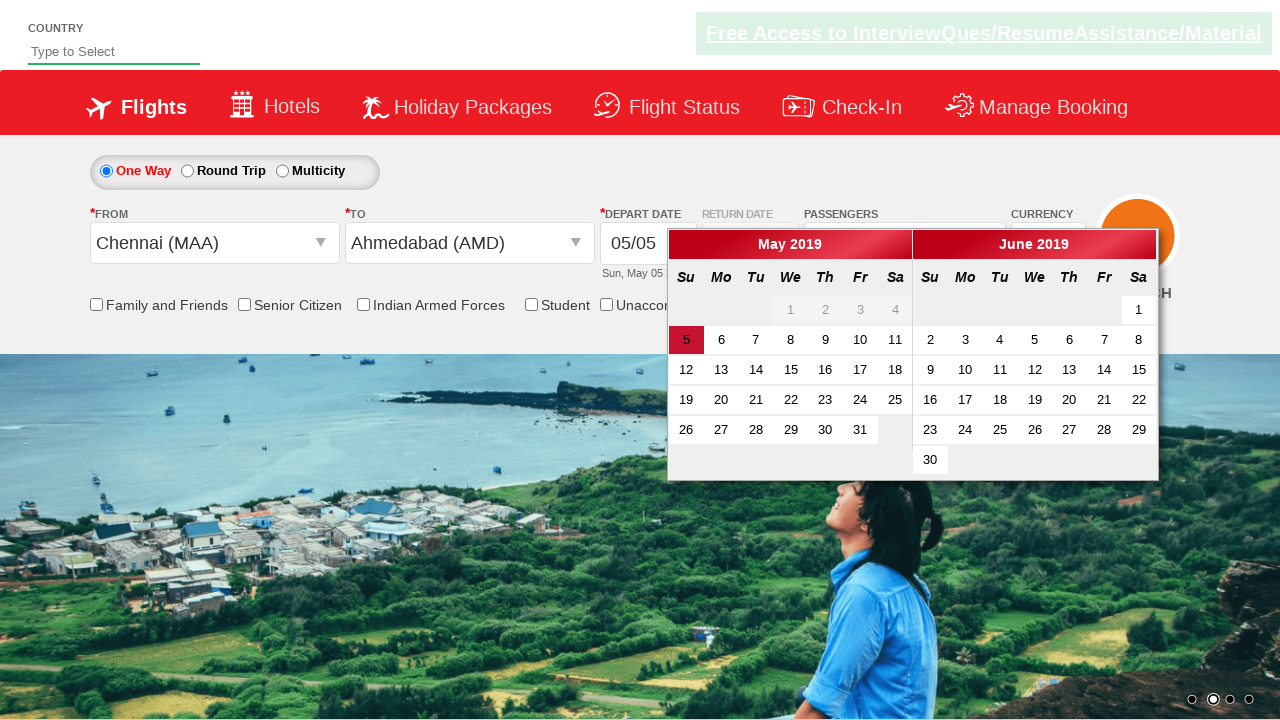